Navigates to a Twitch stream page and enters fullscreen mode by pressing the 'f' key

Starting URL: https://www.twitch.tv/thebausffs

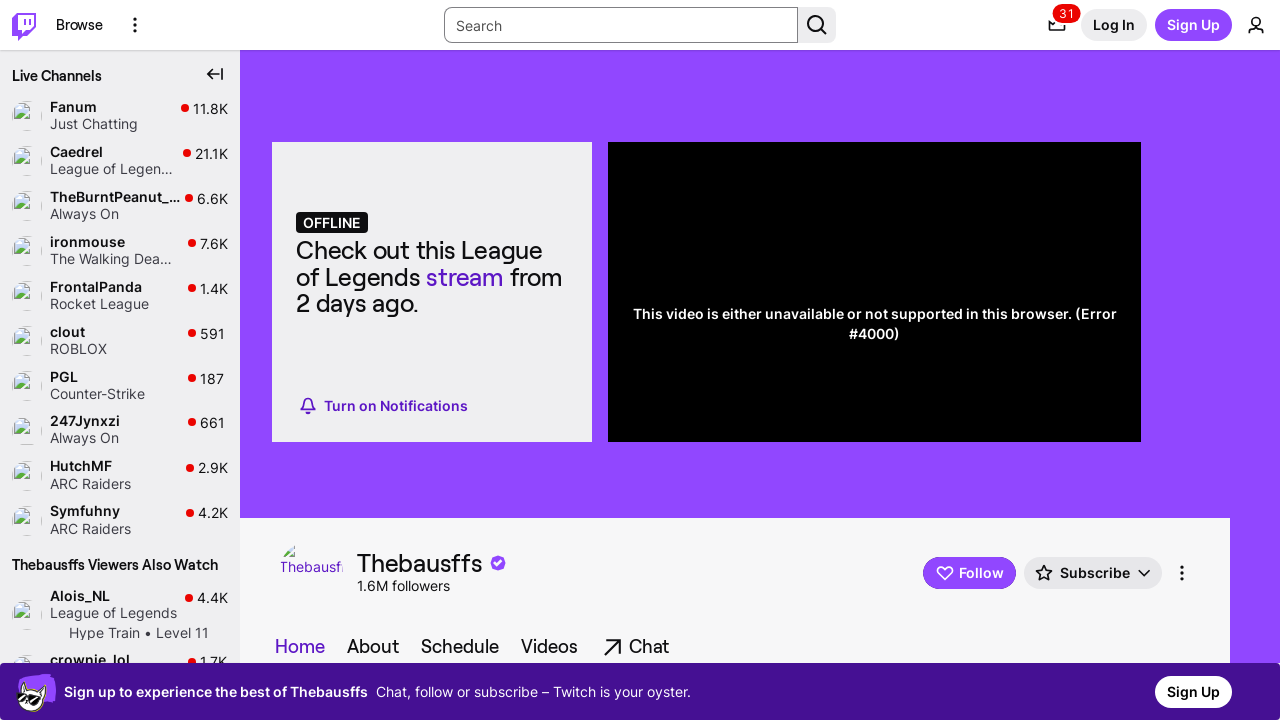

Waited for page to load (networkidle state reached)
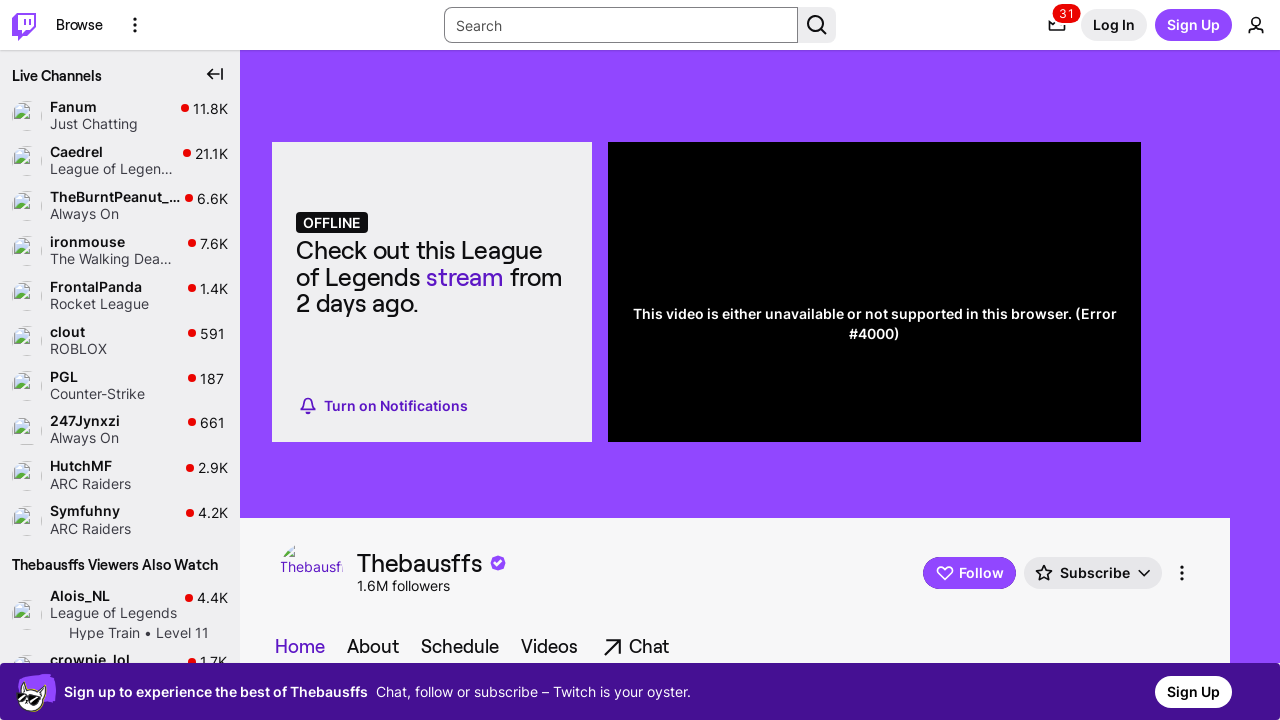

Waited 3 seconds for video player to initialize
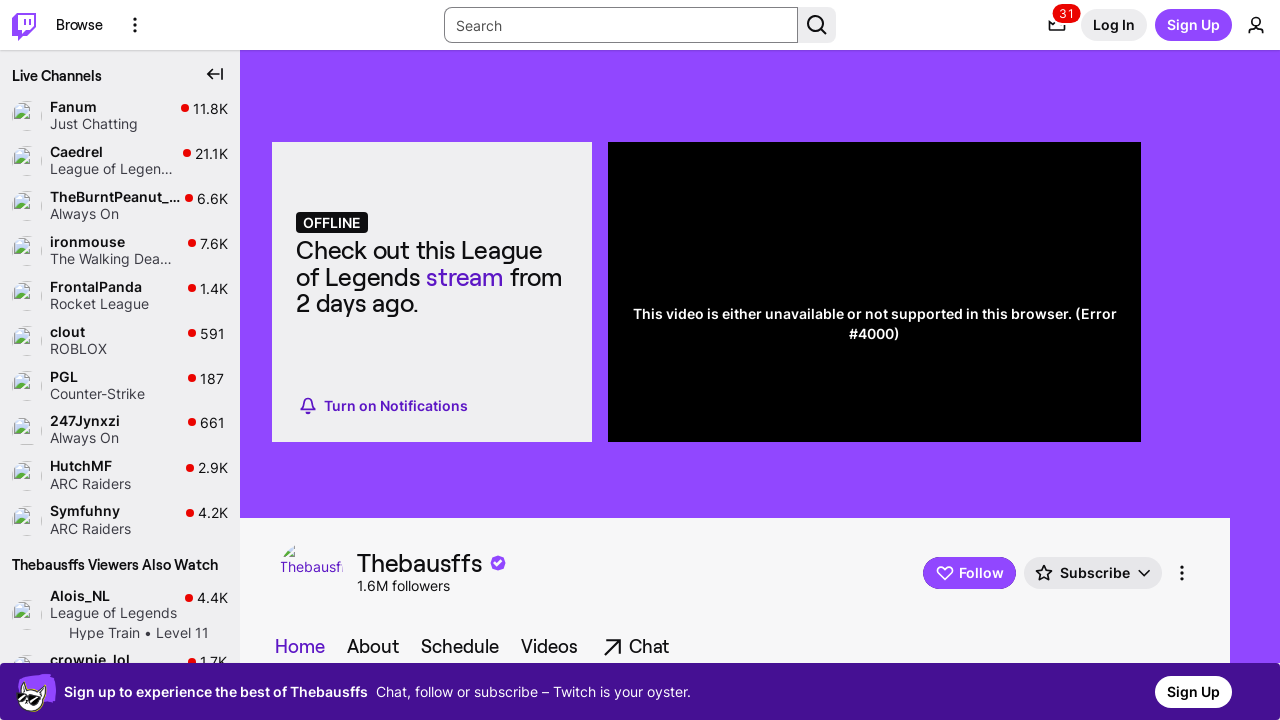

Pressed 'f' key to enter fullscreen mode
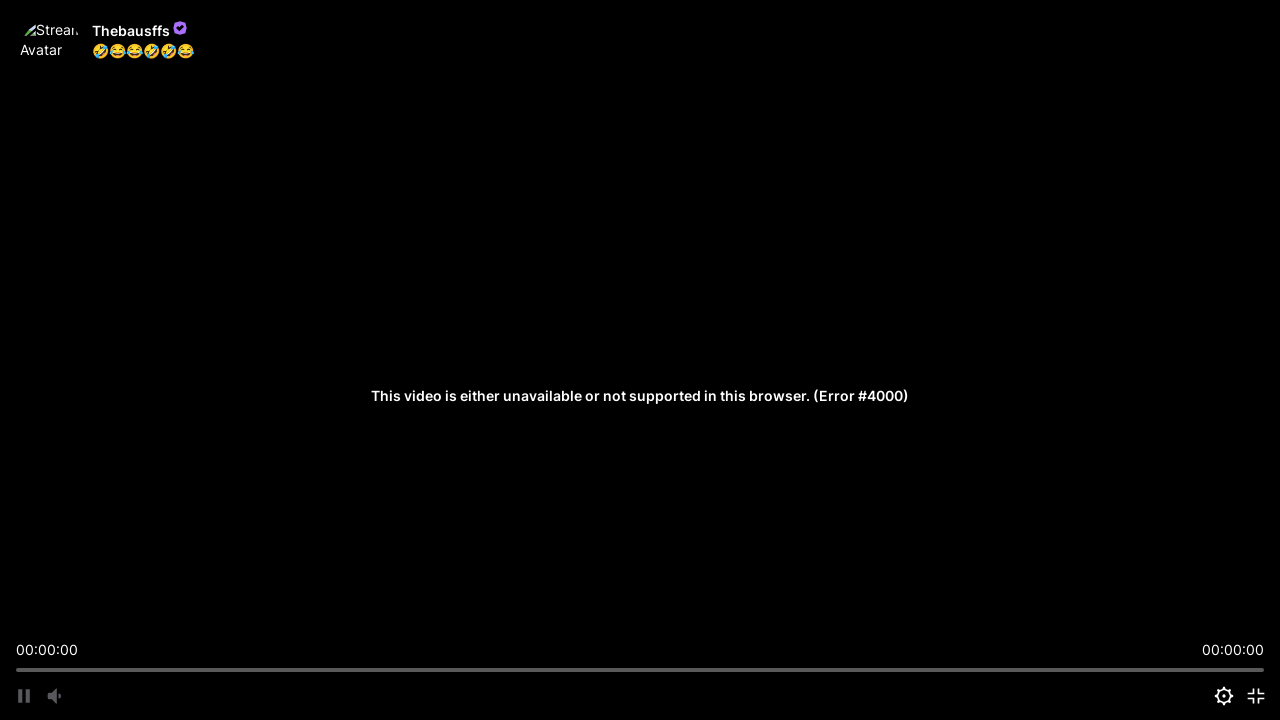

Waited 1 second for fullscreen mode to activate
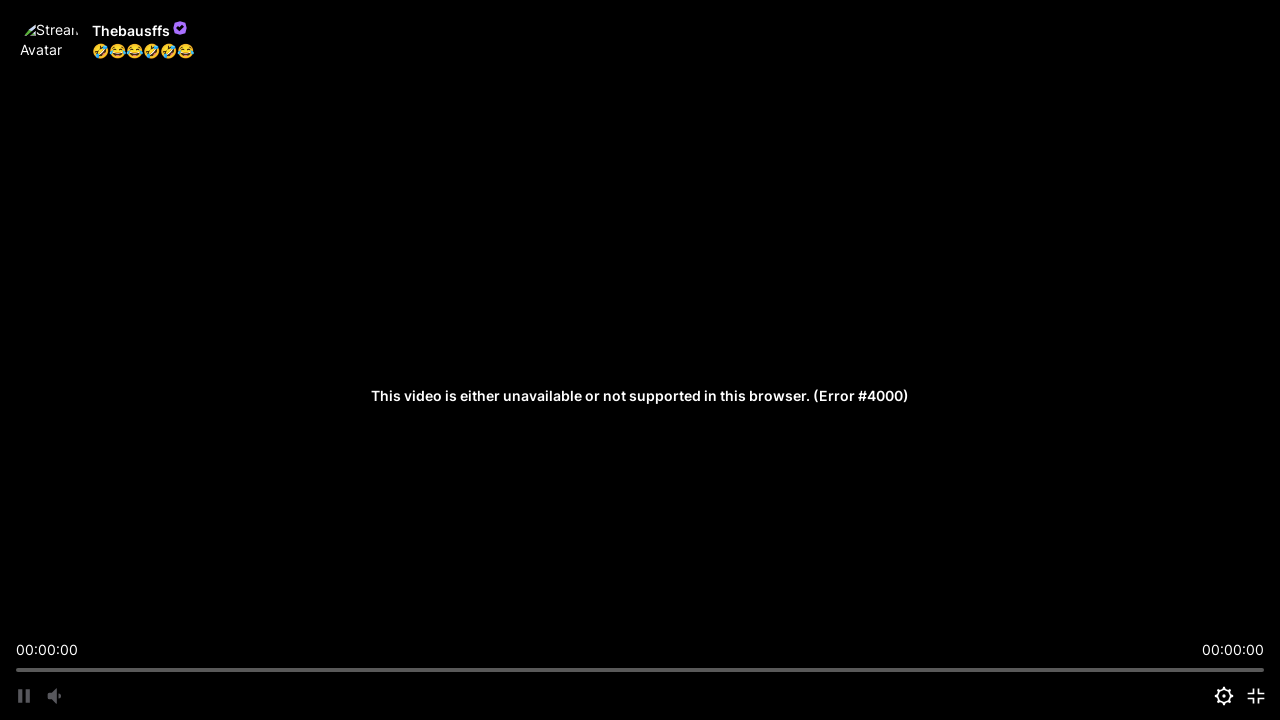

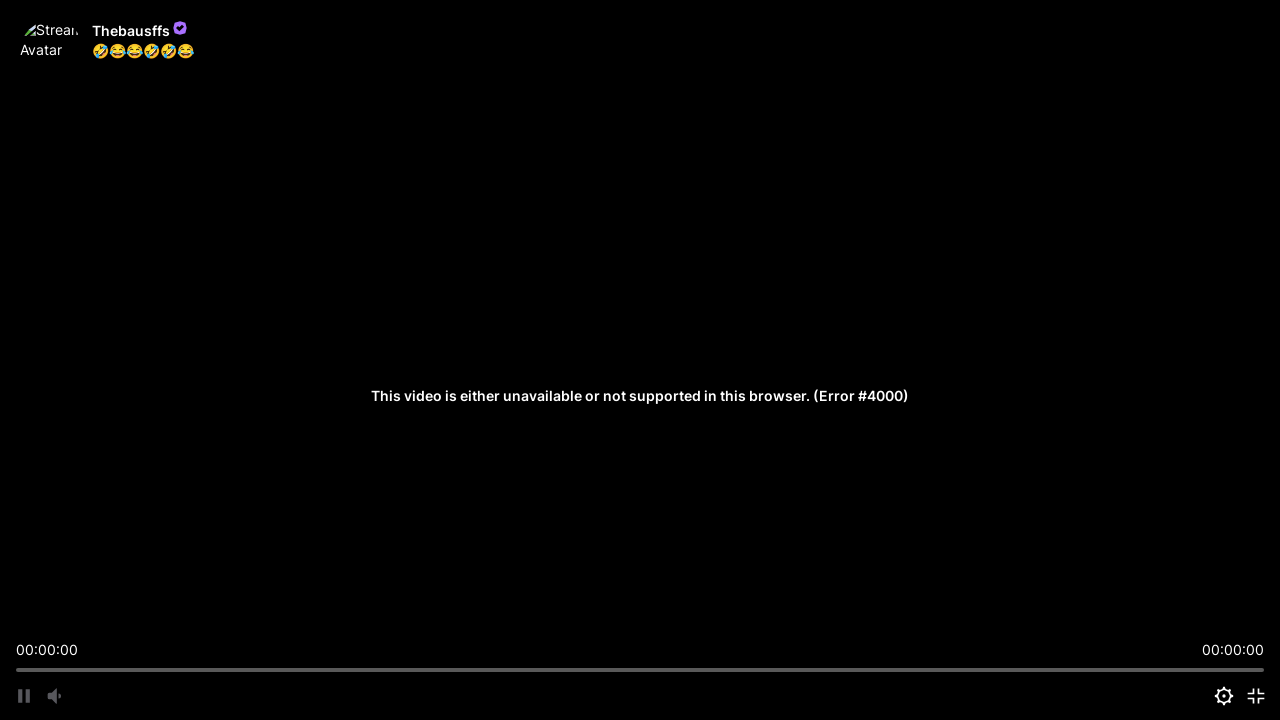